Tests the search input functionality on the Gcores homepage by clicking on the search input field.

Starting URL: https://www.gcores.com/

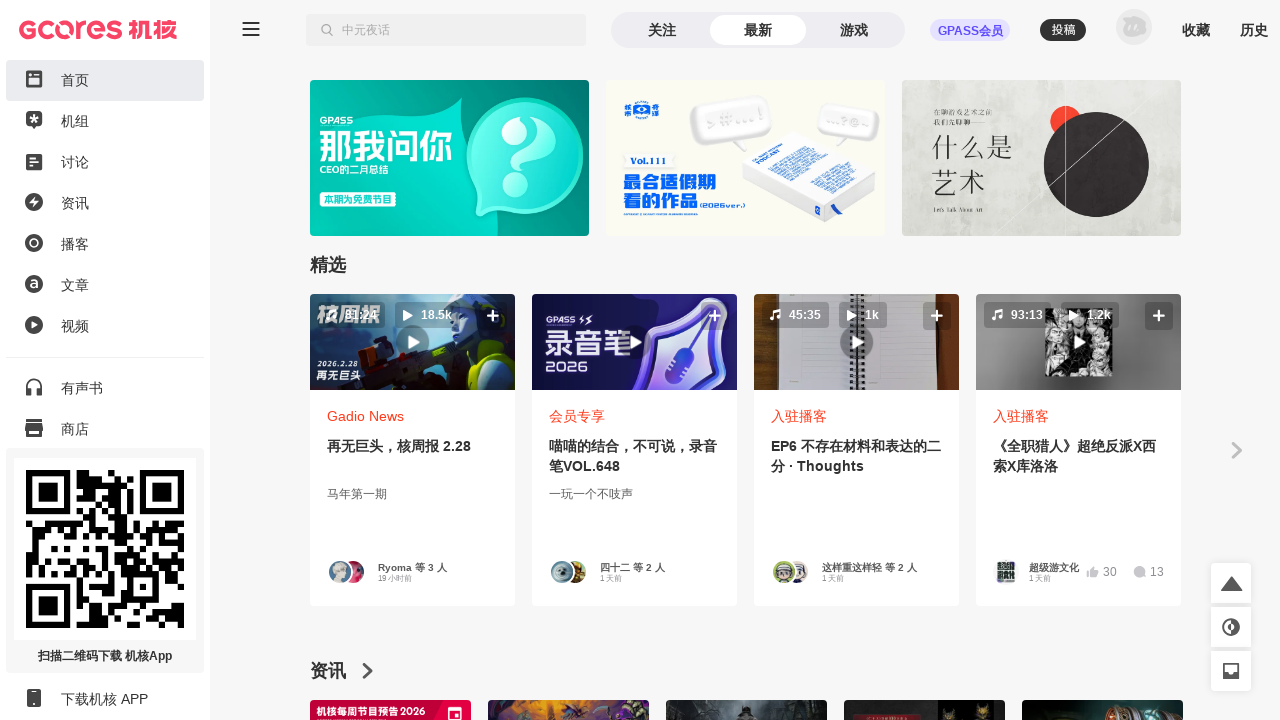

Waited for app_inner element to load on Gcores homepage
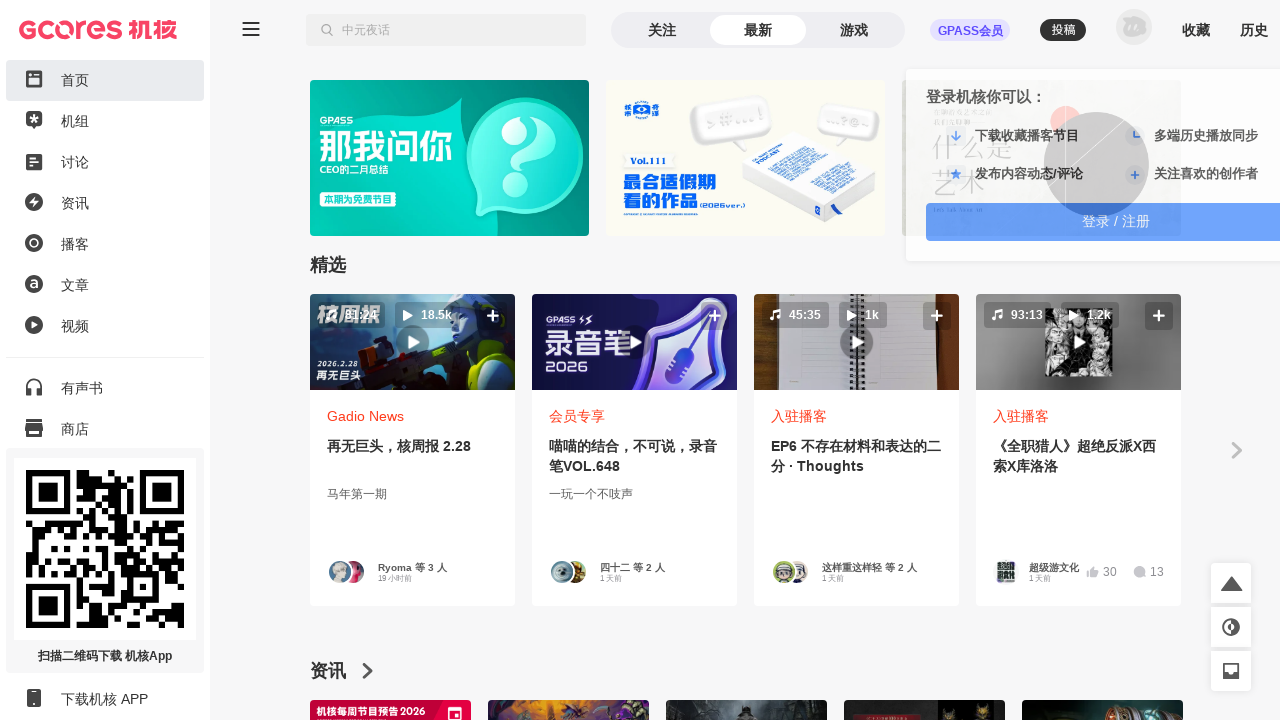

Located search input field
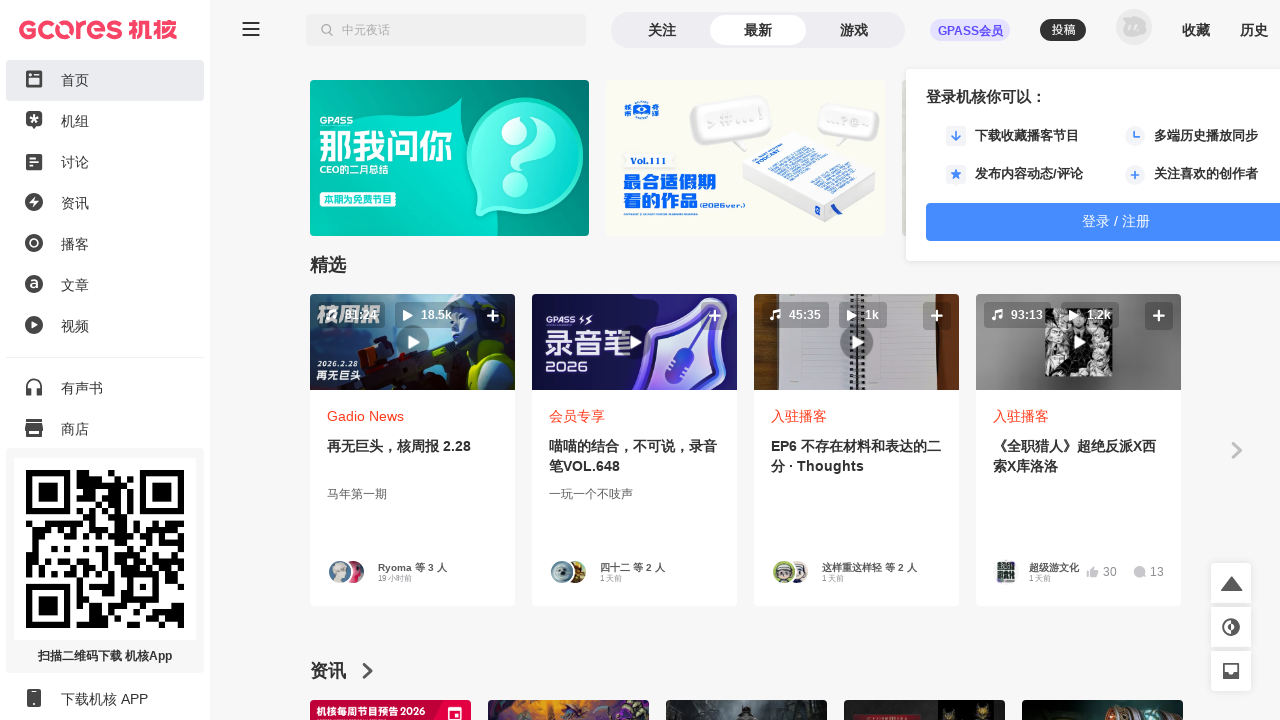

Clicked on search input field to activate it at (459, 30) on xpath=//*[@id="app_inner"]/div[3]/div/div[2]/nav/div/div[2]/div[2]/button[2]/div
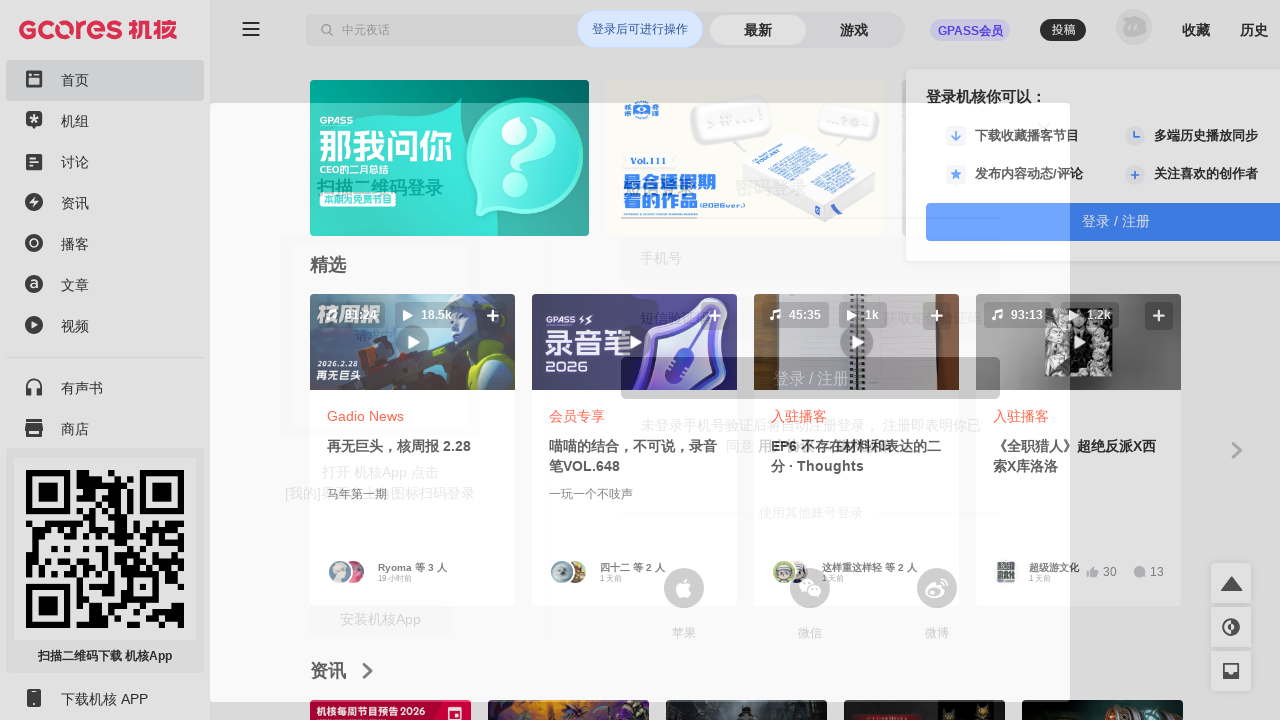

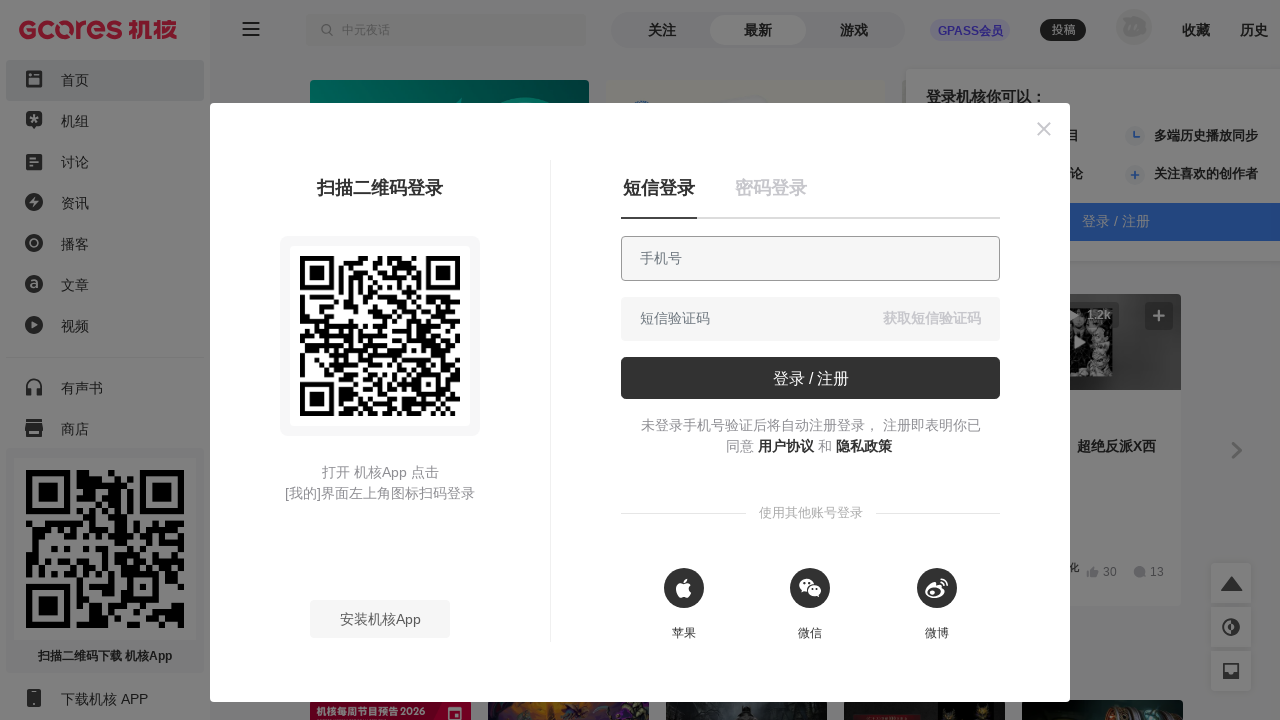